Tests that edits are cancelled when pressing Escape key

Starting URL: https://demo.playwright.dev/todomvc

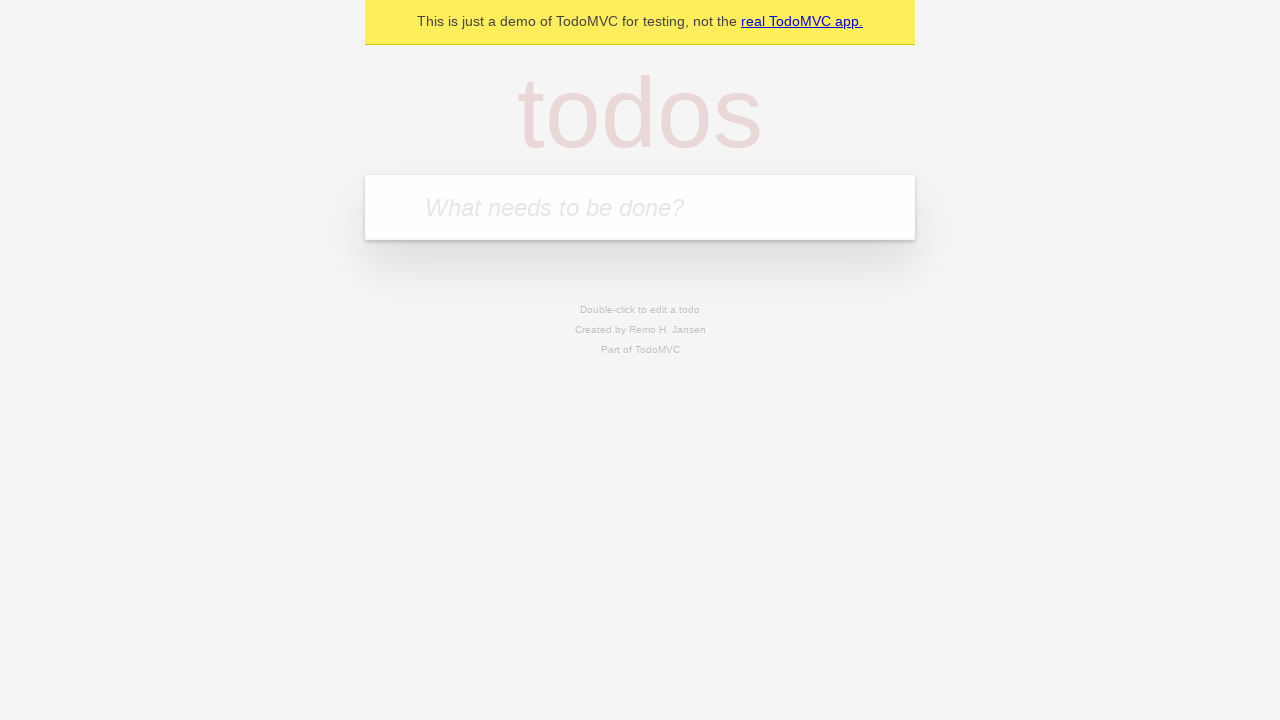

Filled new todo input with 'buy some cheese' on .new-todo
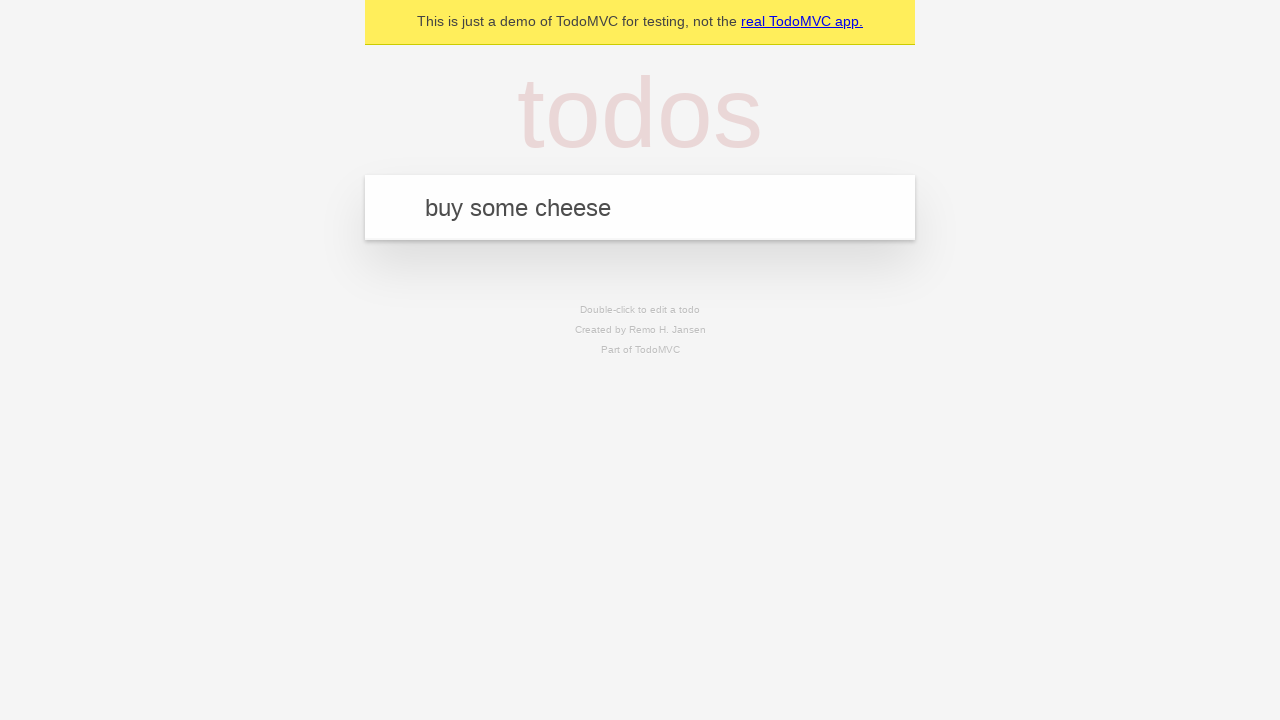

Pressed Enter to create first todo on .new-todo
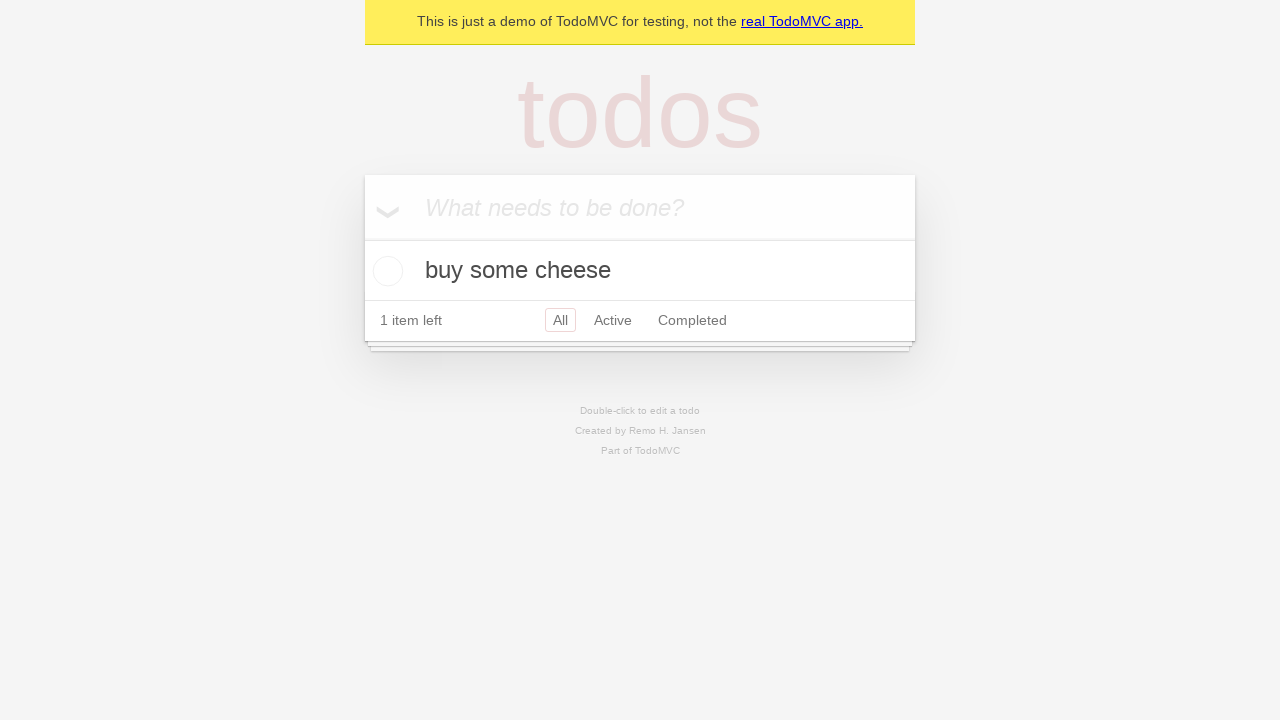

Filled new todo input with 'feed the cat' on .new-todo
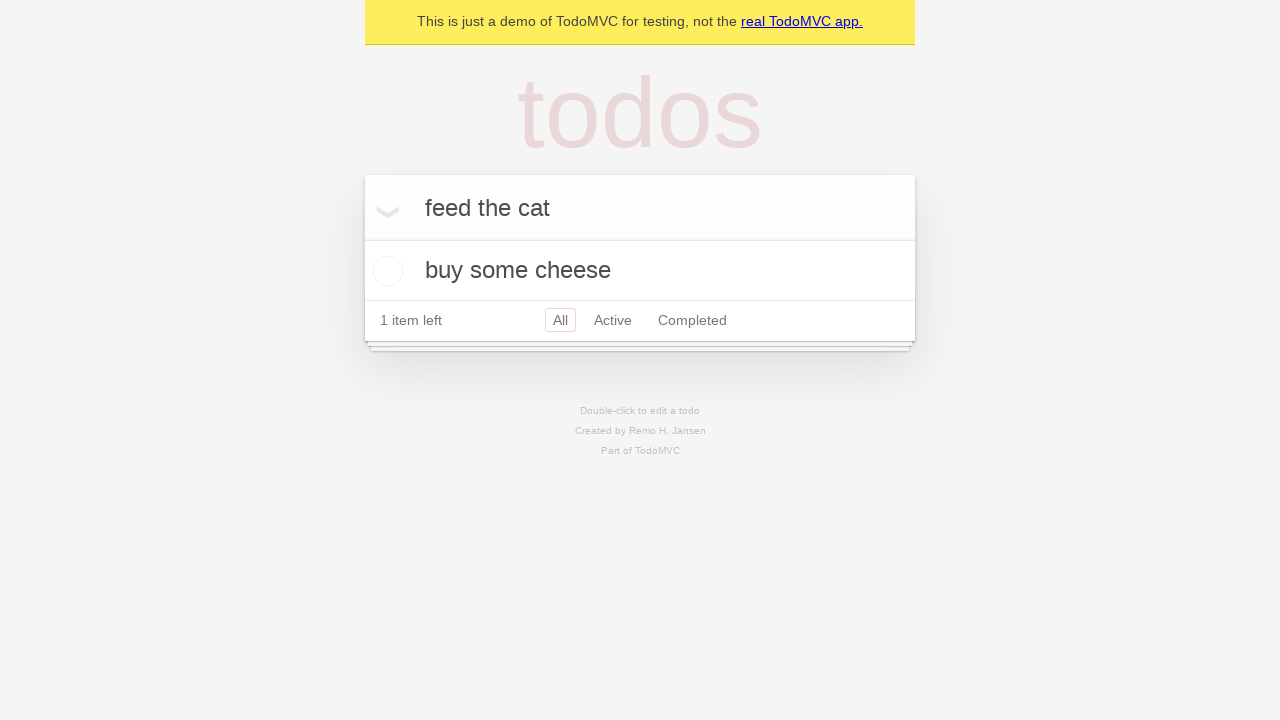

Pressed Enter to create second todo on .new-todo
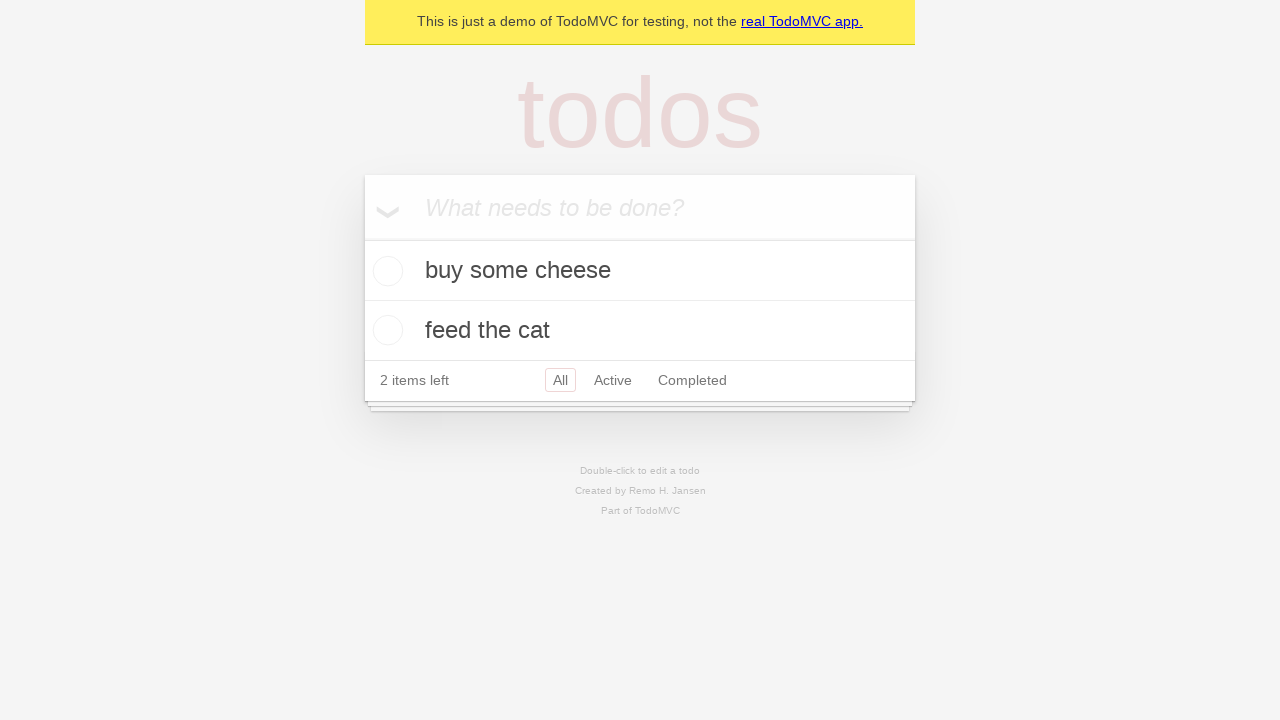

Filled new todo input with 'book a doctors appointment' on .new-todo
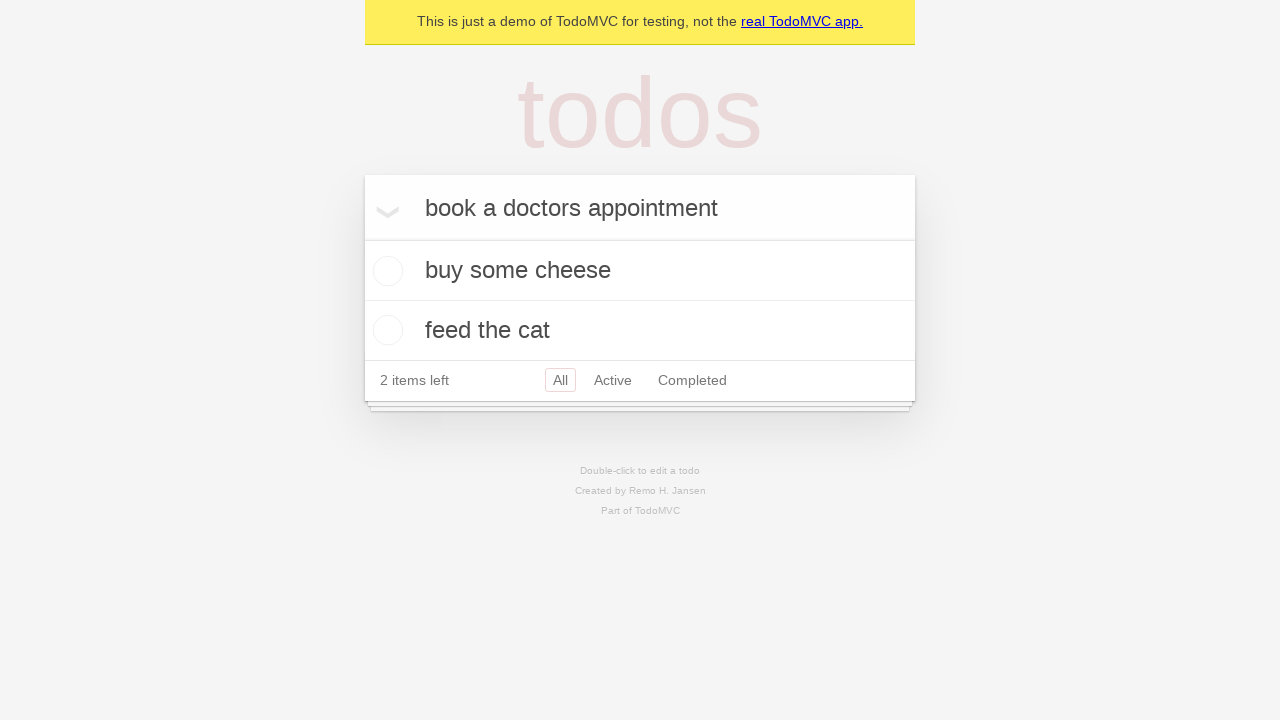

Pressed Enter to create third todo on .new-todo
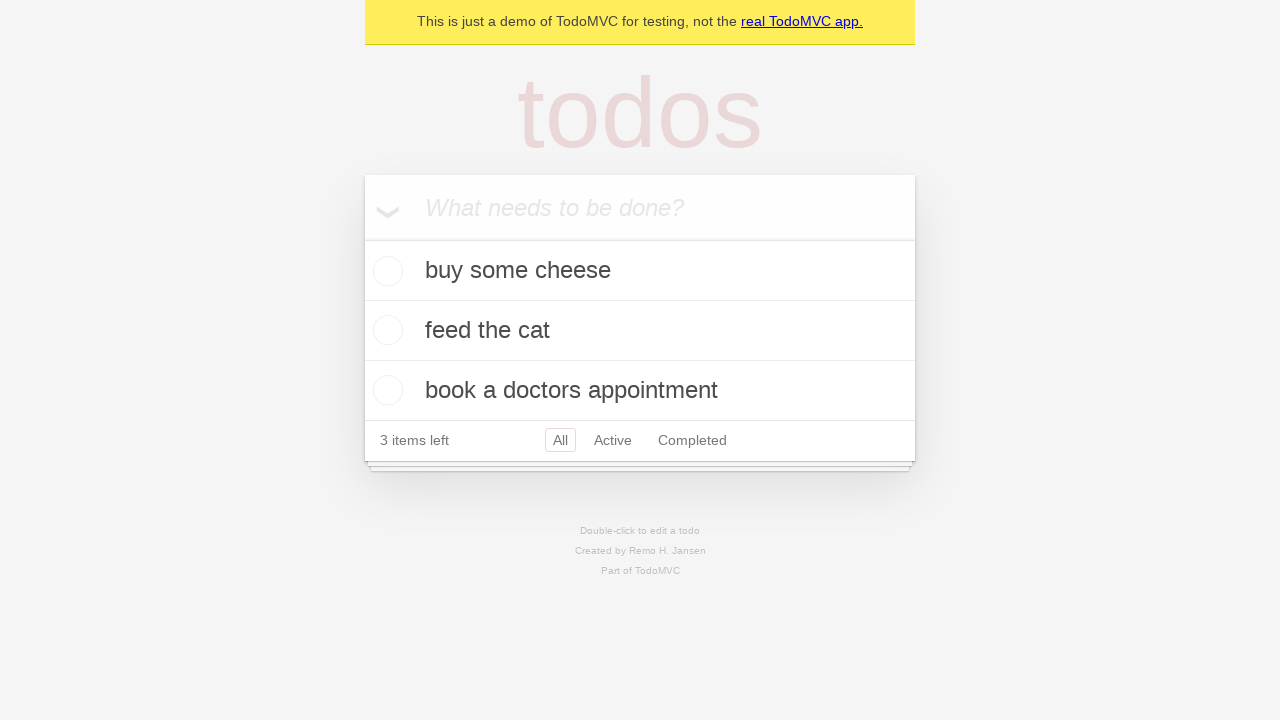

Located todo list items
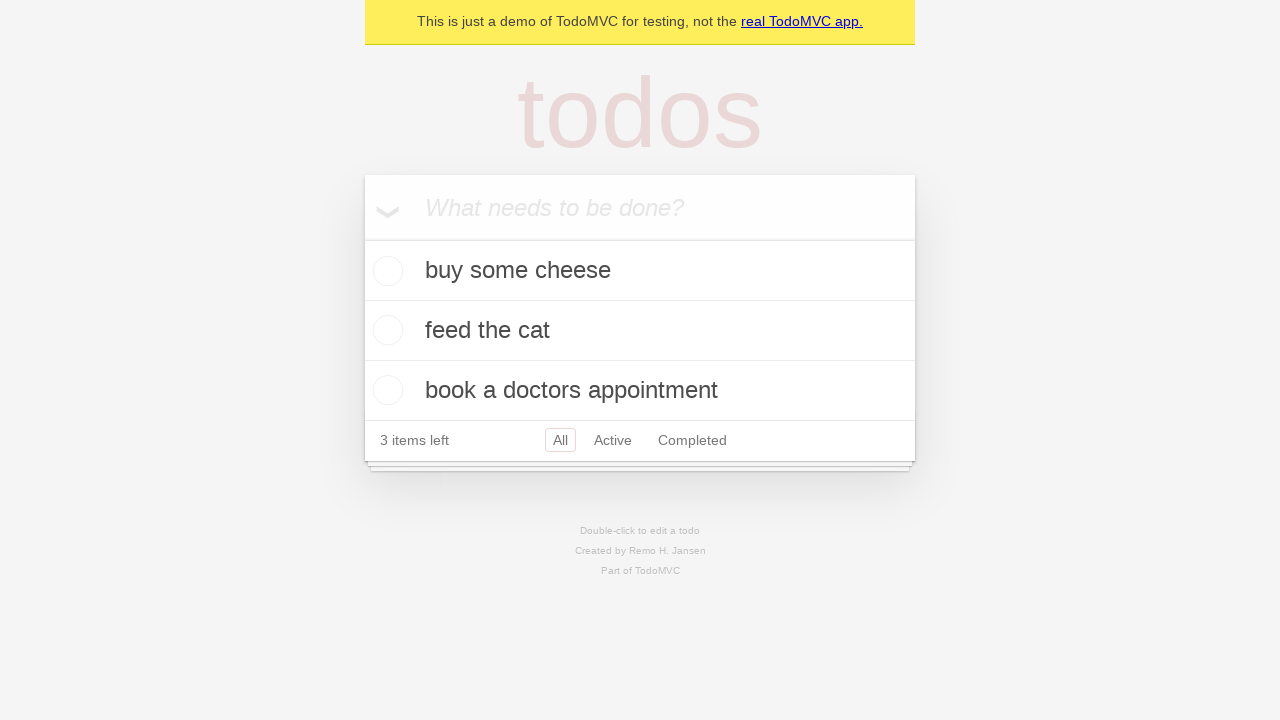

Double-clicked second todo item to enter edit mode at (640, 331) on .todo-list li >> nth=1
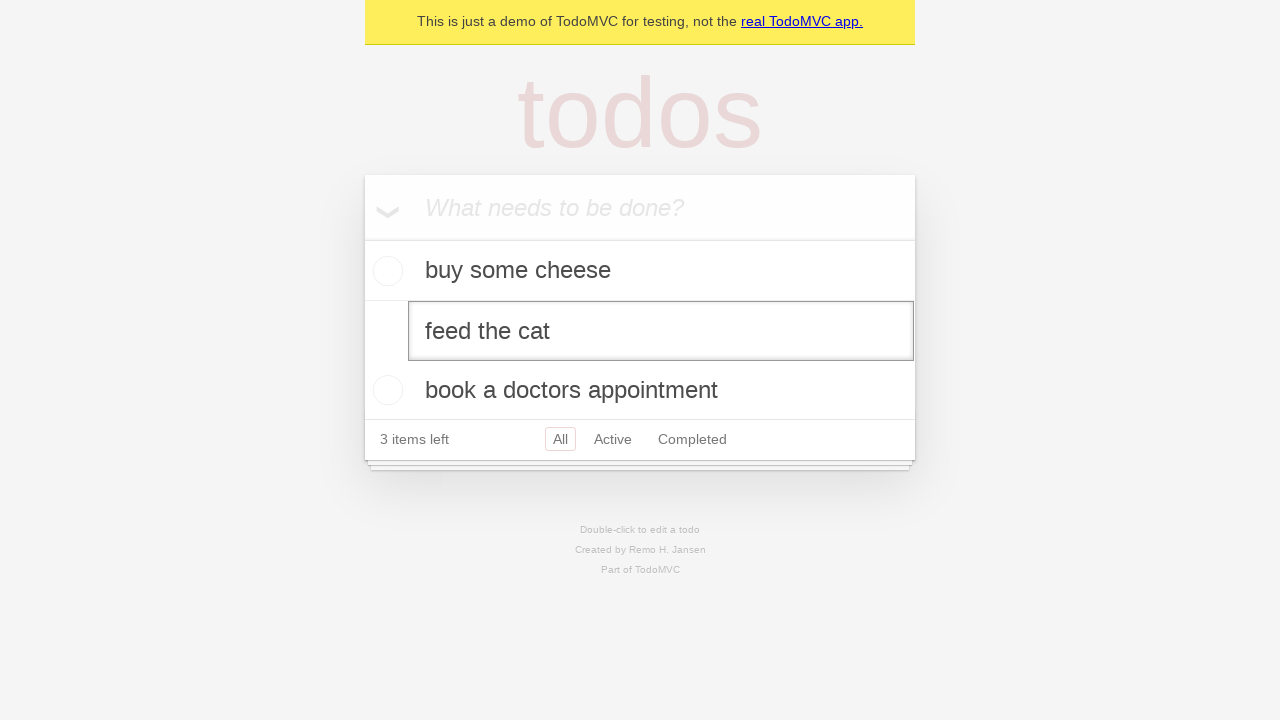

Pressed Escape key to cancel edit mode on .todo-list li >> nth=1 >> .edit
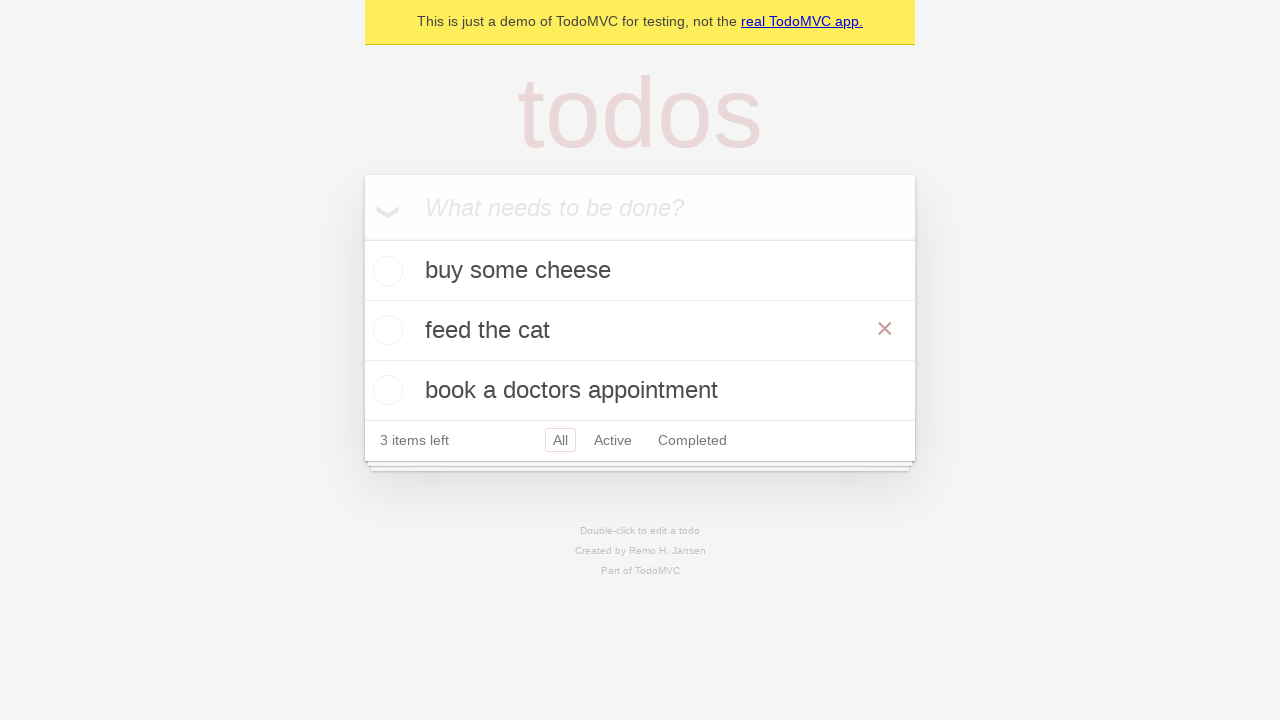

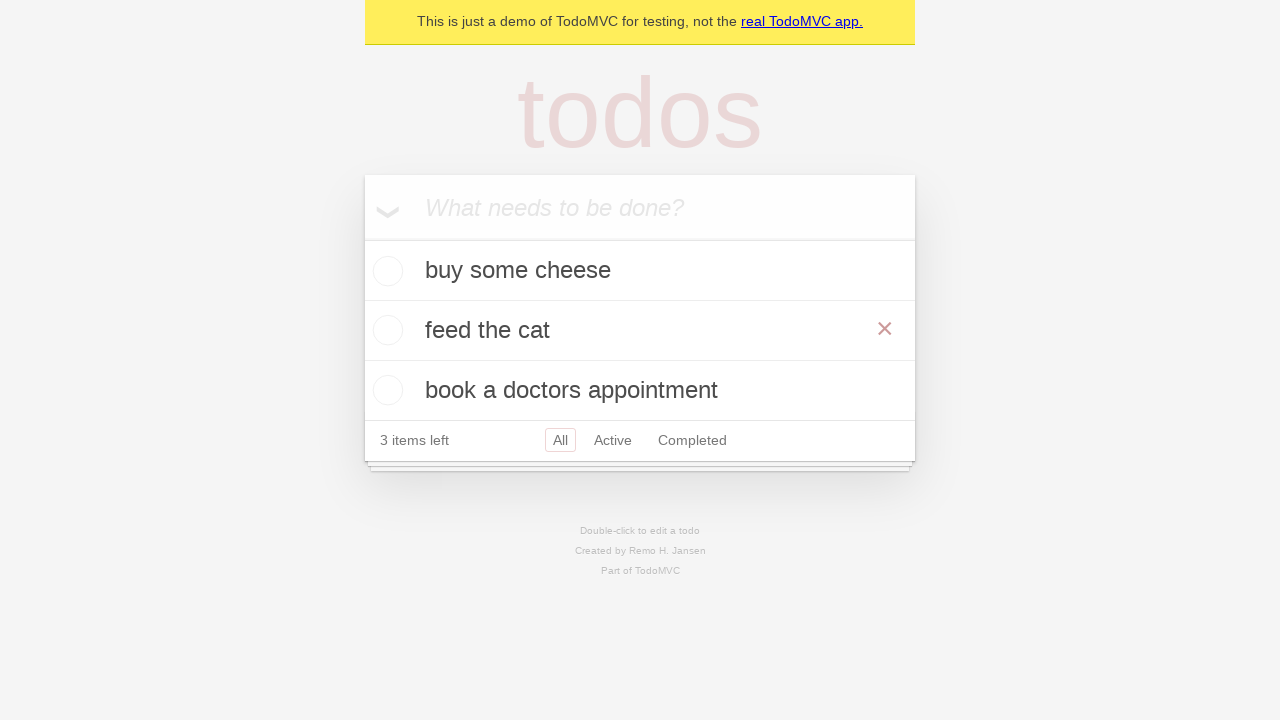